Fills out a form with first name and last name, then submits the form

Starting URL: http://www.tlkeith.com/WebDriverIOTutorialTest.html

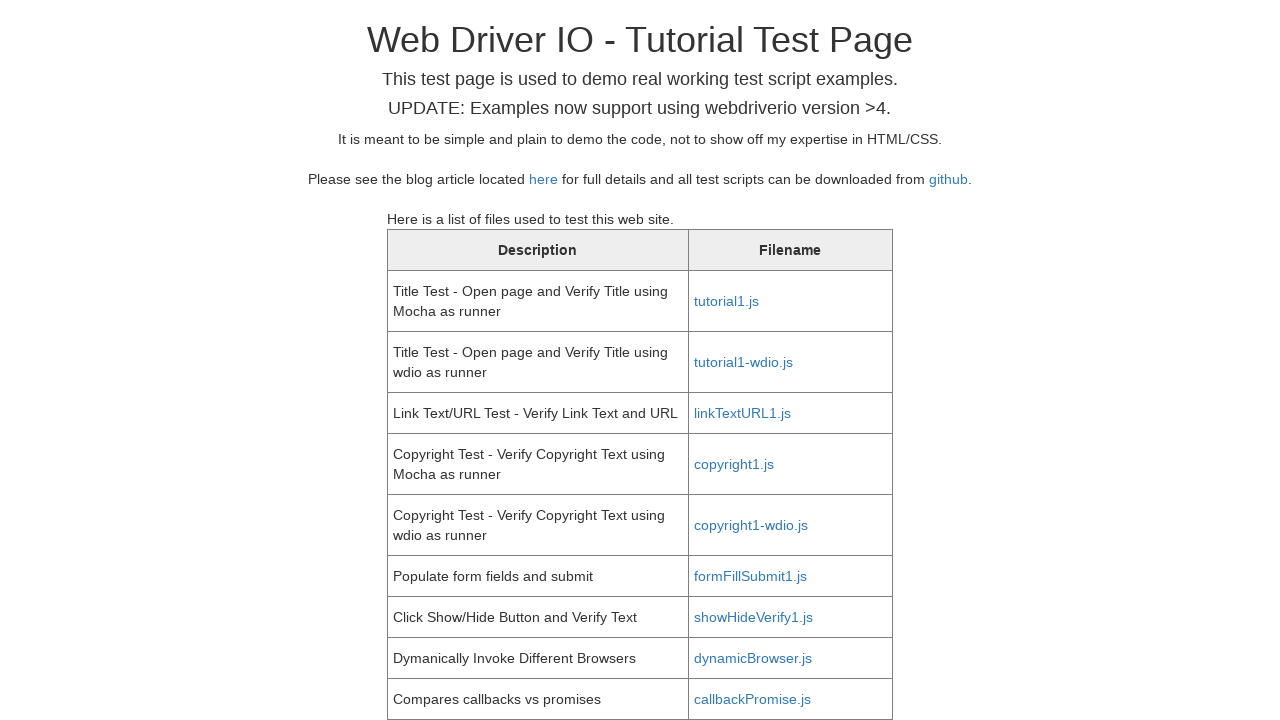

Scrolled first name field into view
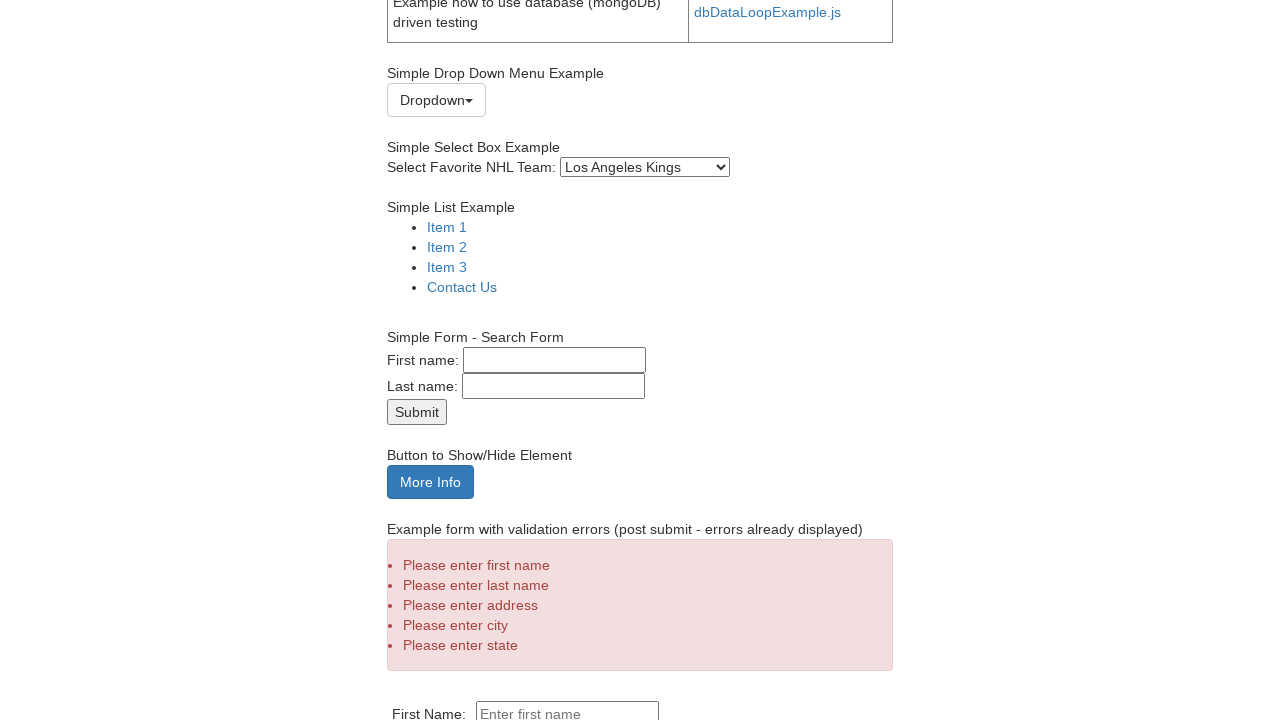

Filled first name field with 'Farhan' on #fname
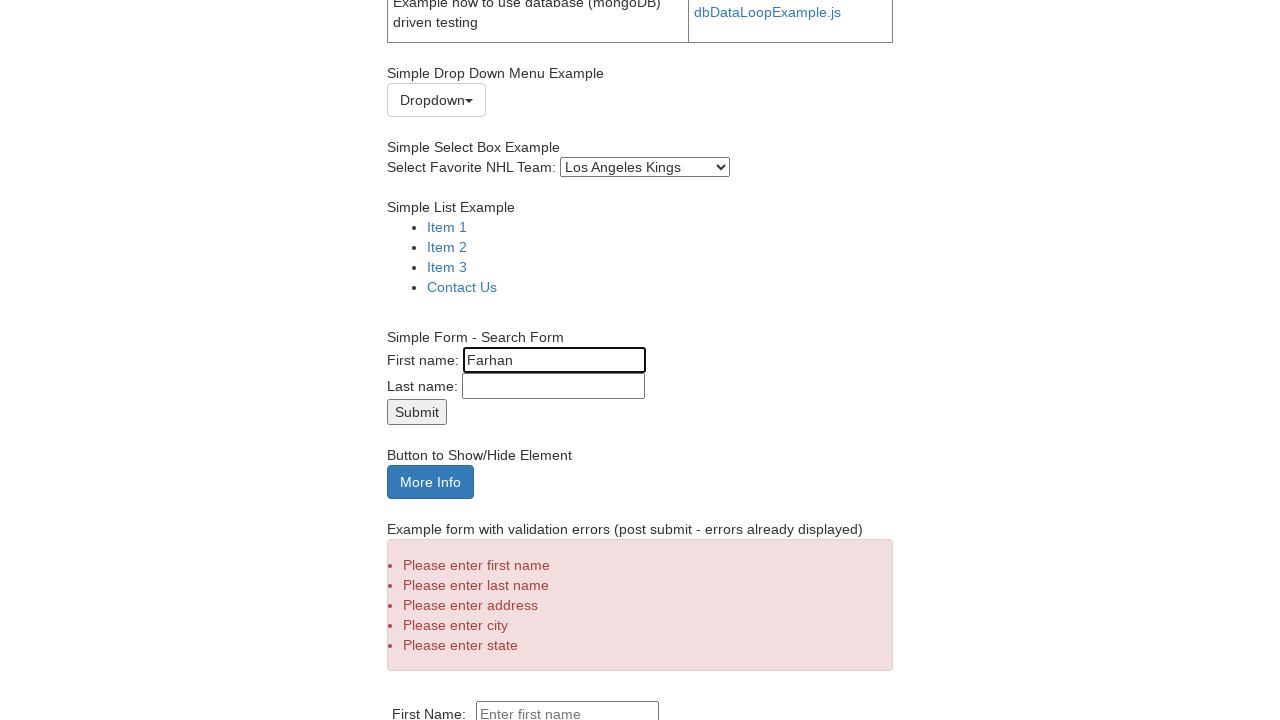

Filled last name field with 'Ali' on #lname
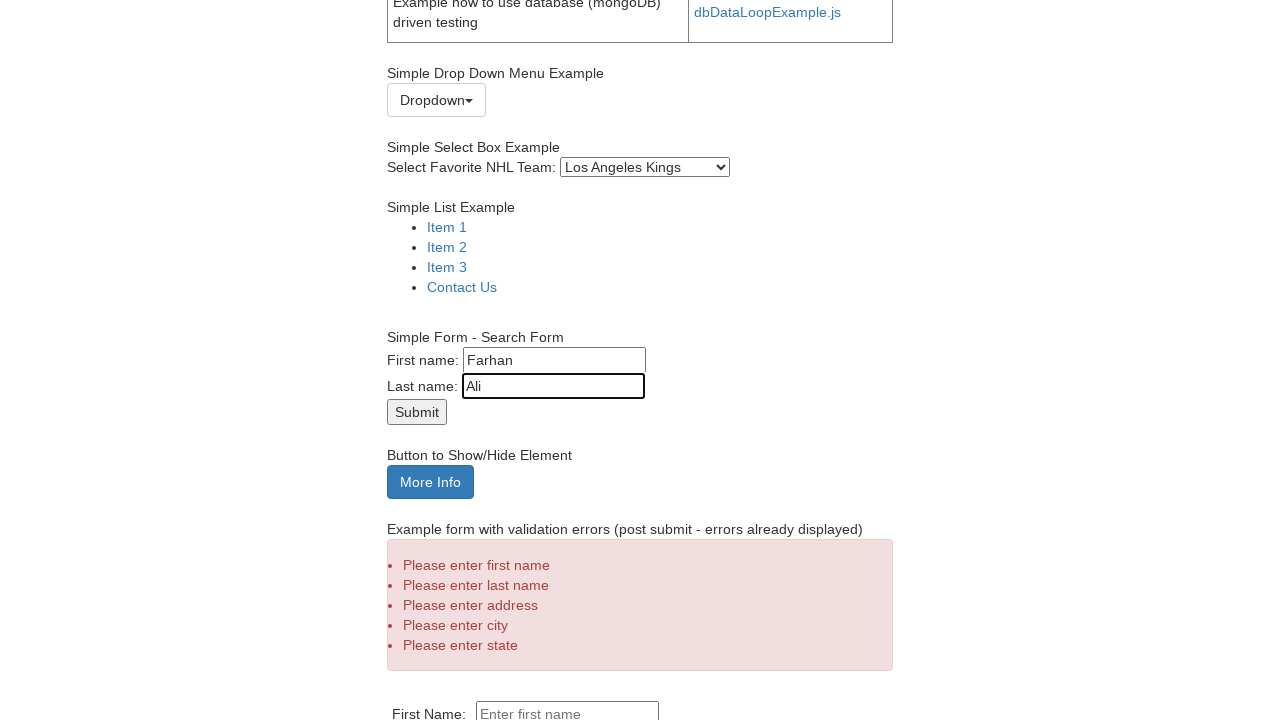

Submitted the form
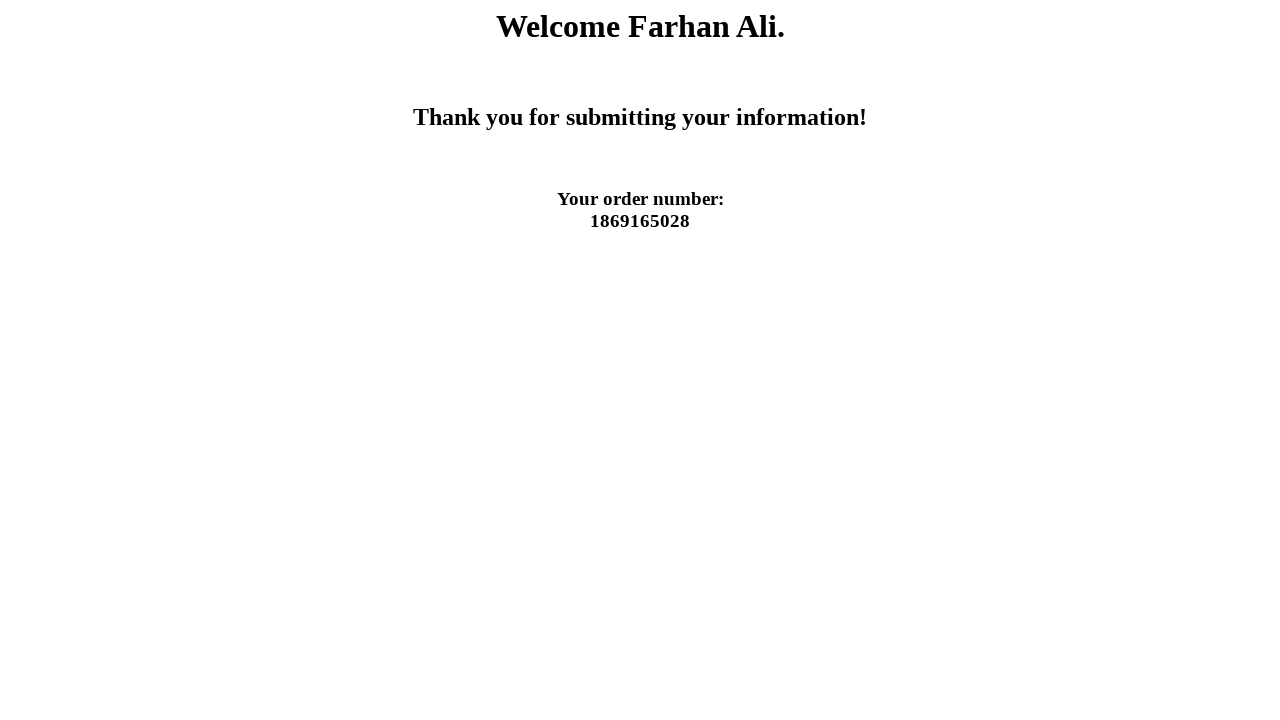

Search results became visible
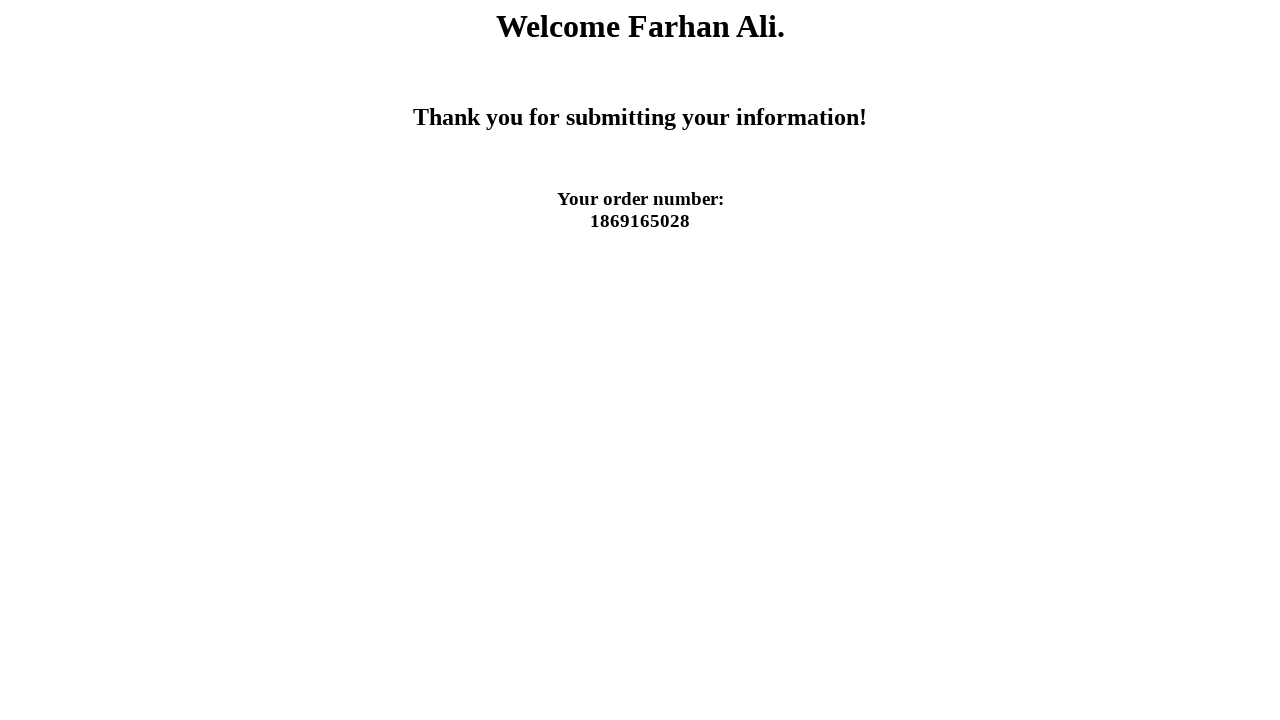

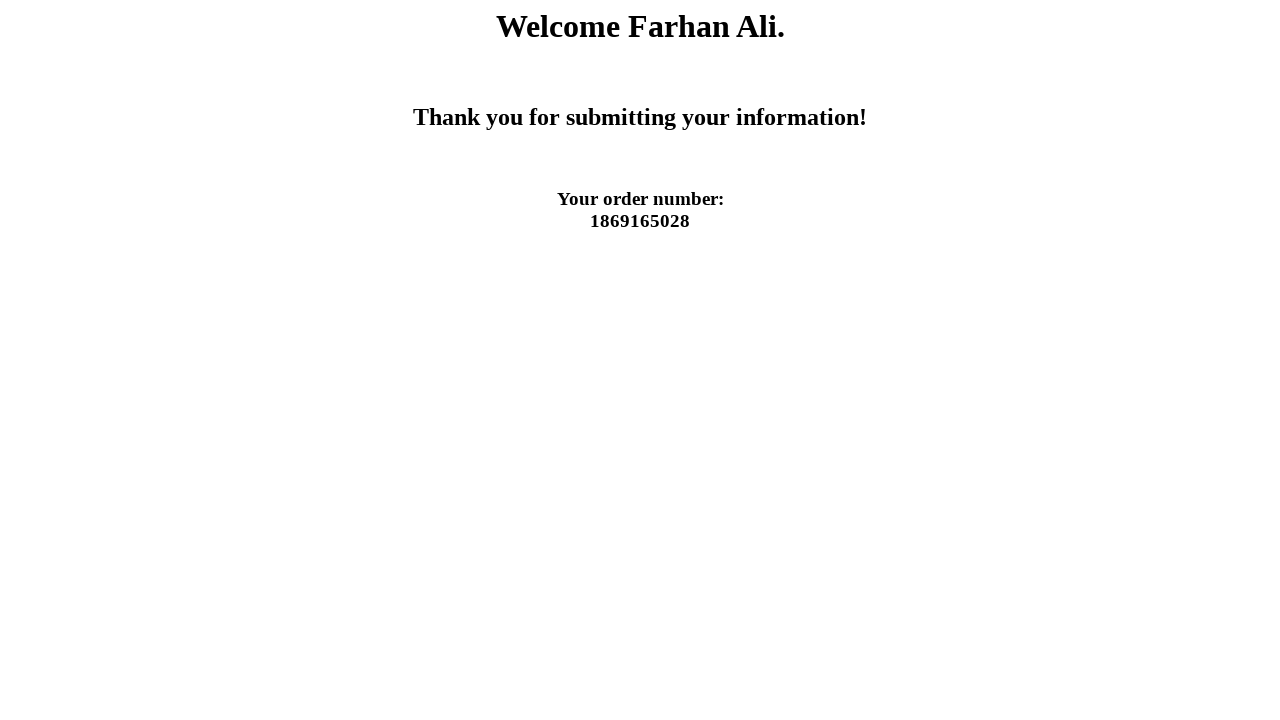